Tests clearing the completed state of all items by checking and then unchecking the toggle-all checkbox.

Starting URL: https://demo.playwright.dev/todomvc

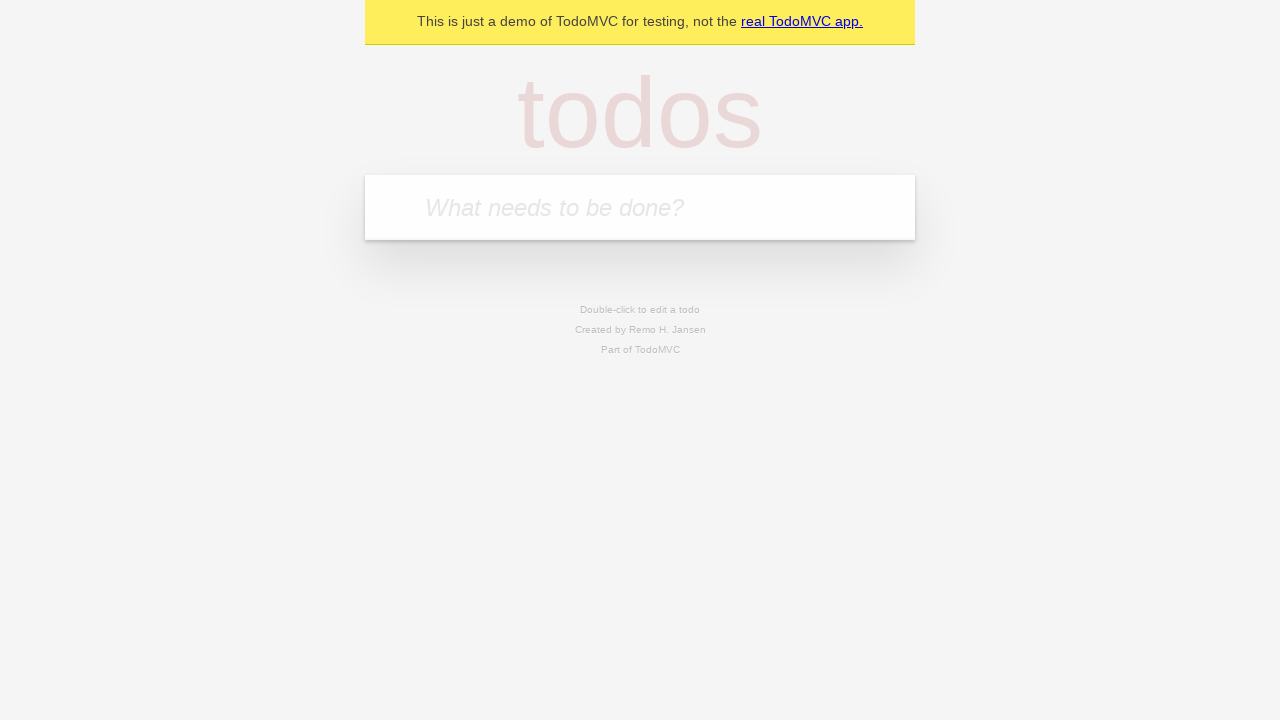

Filled new todo input with 'buy some cheese' on .new-todo
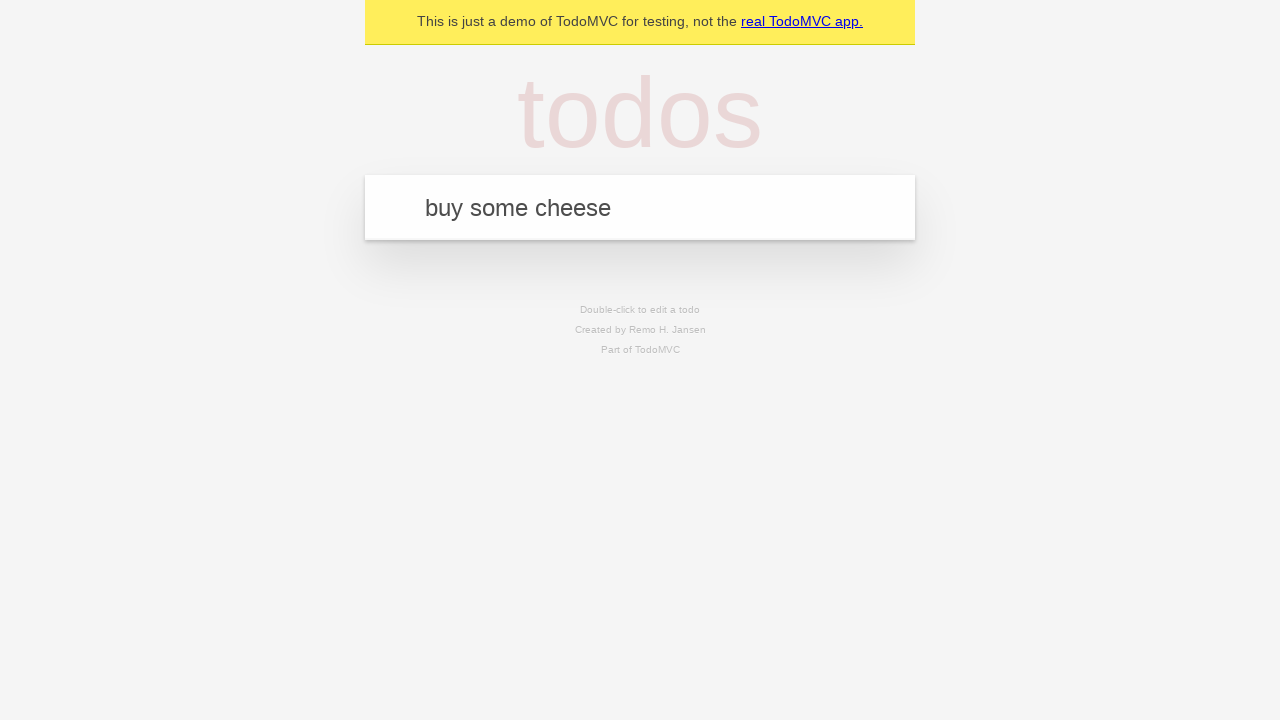

Pressed Enter to add first todo item on .new-todo
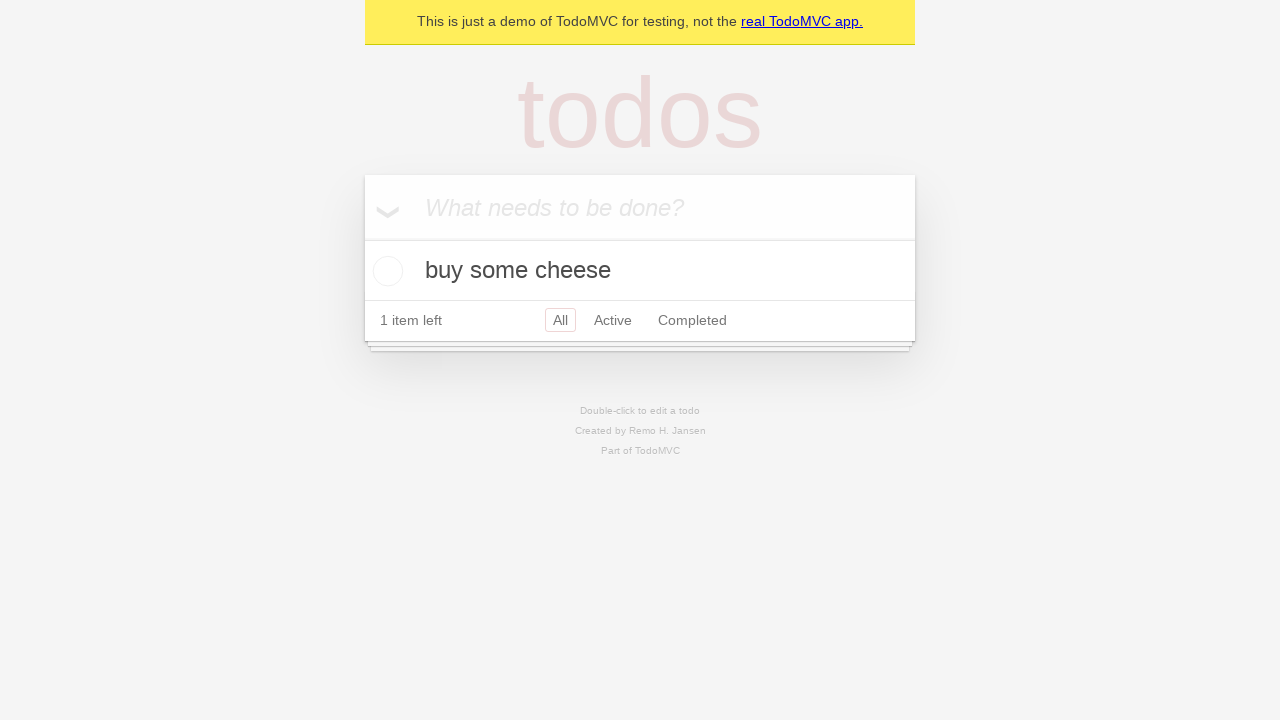

Filled new todo input with 'feed the cat' on .new-todo
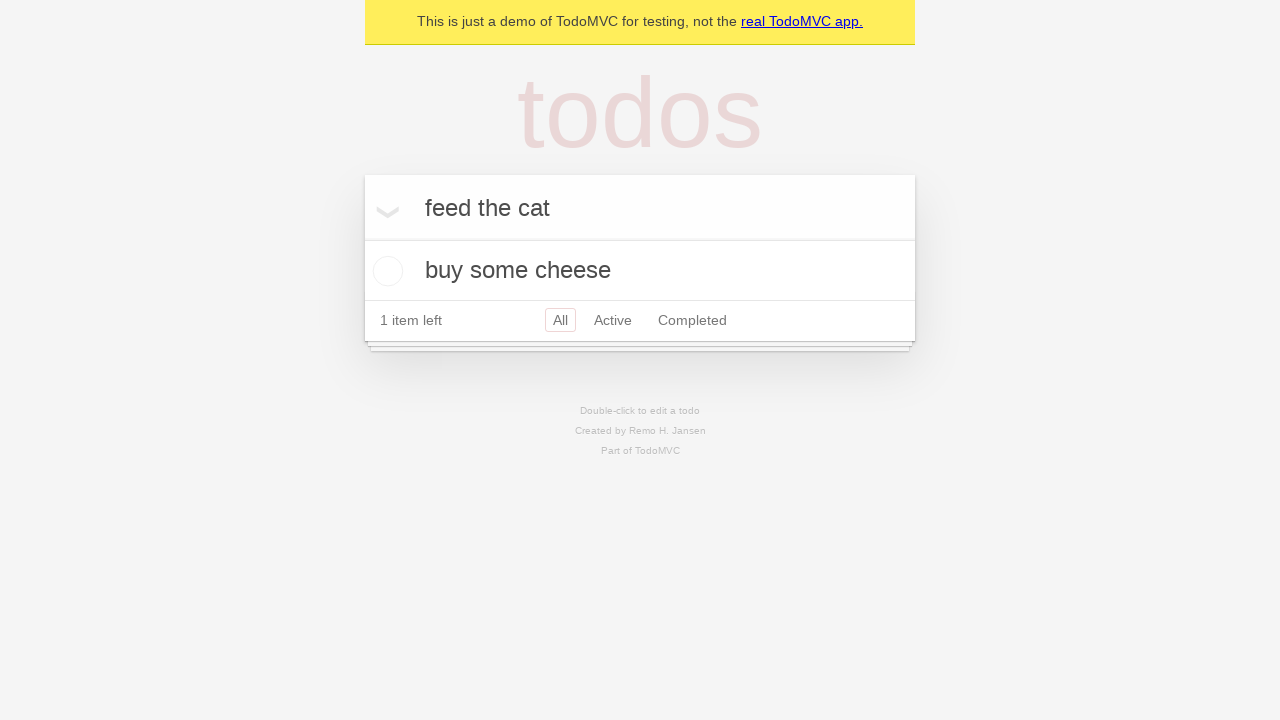

Pressed Enter to add second todo item on .new-todo
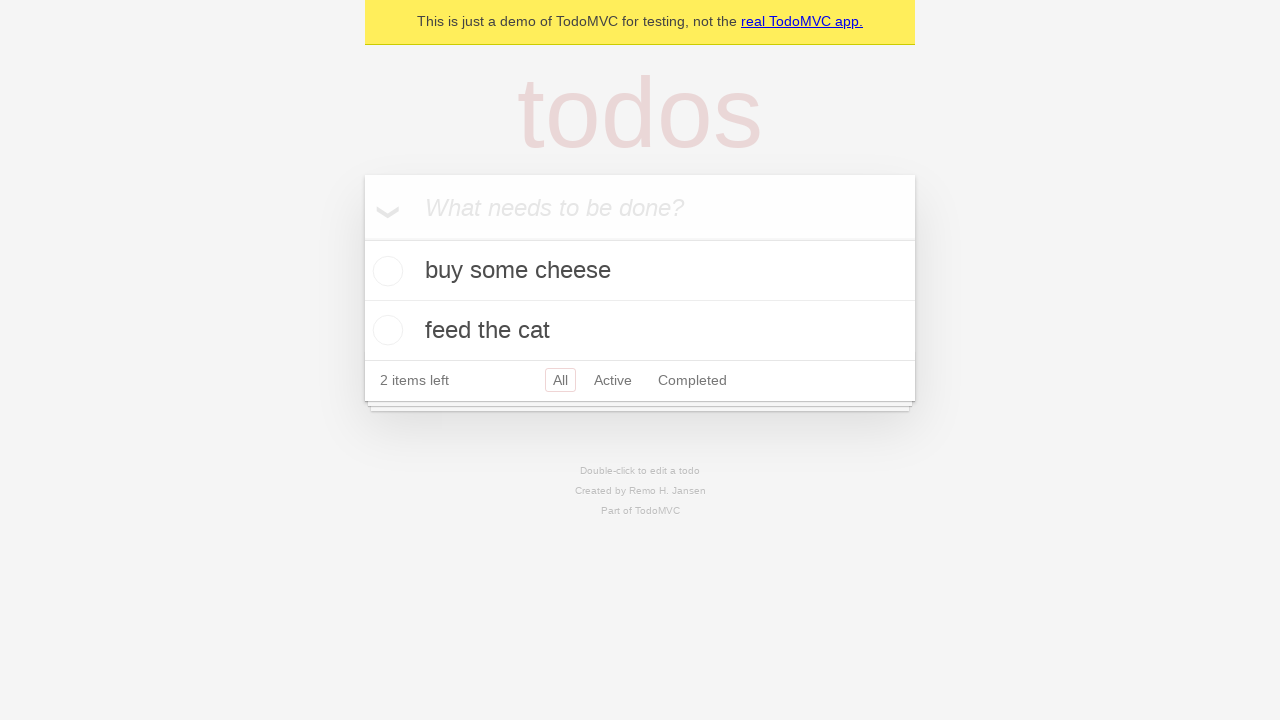

Filled new todo input with 'book a doctors appointment' on .new-todo
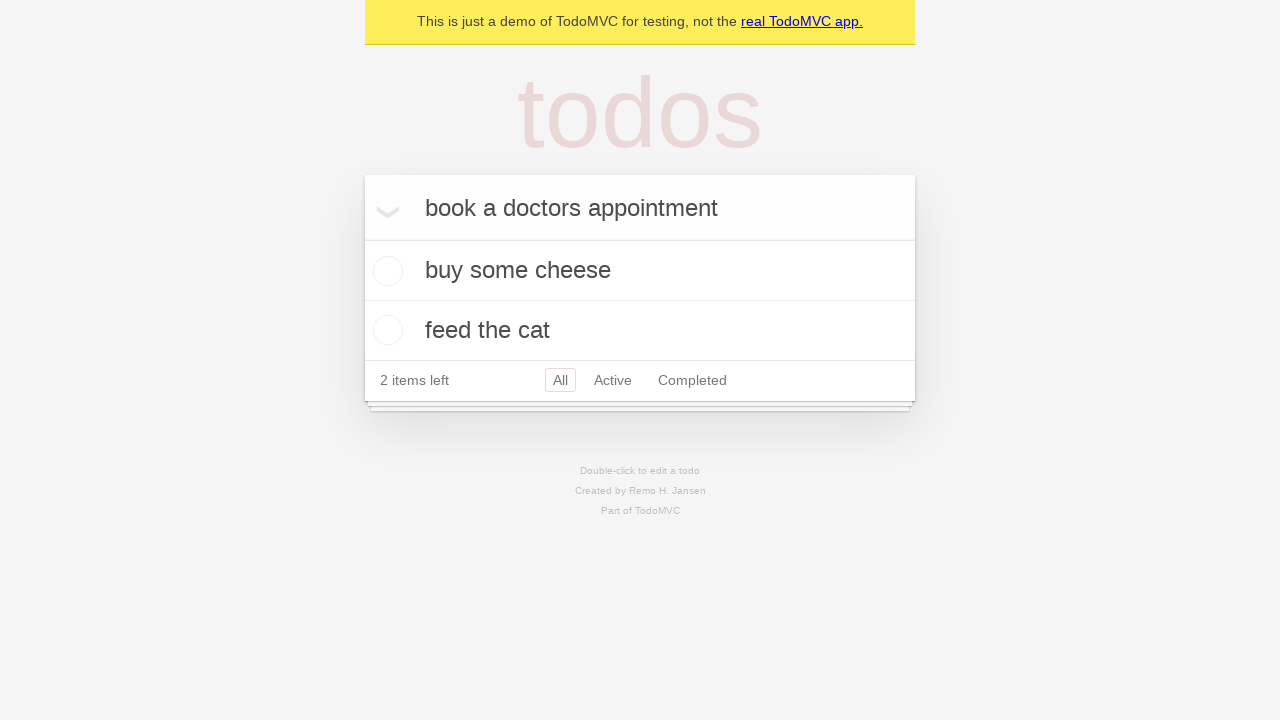

Pressed Enter to add third todo item on .new-todo
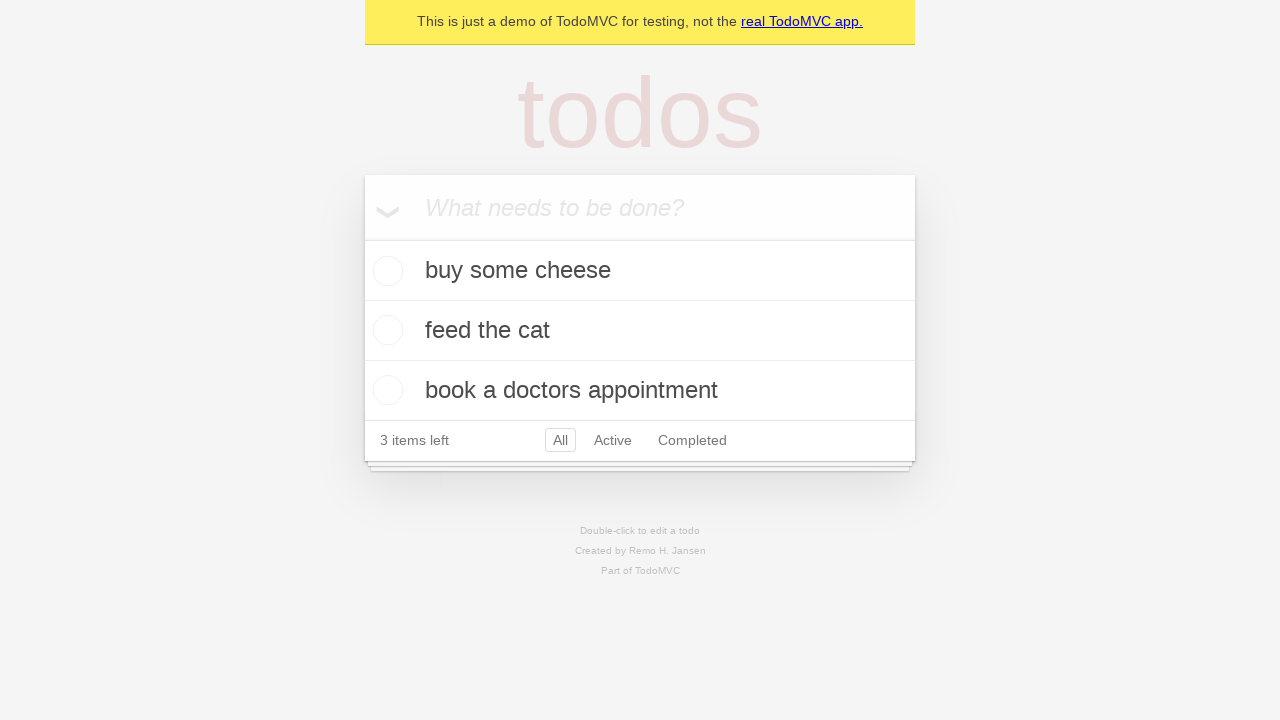

Verified all 3 todo items have been added to the list
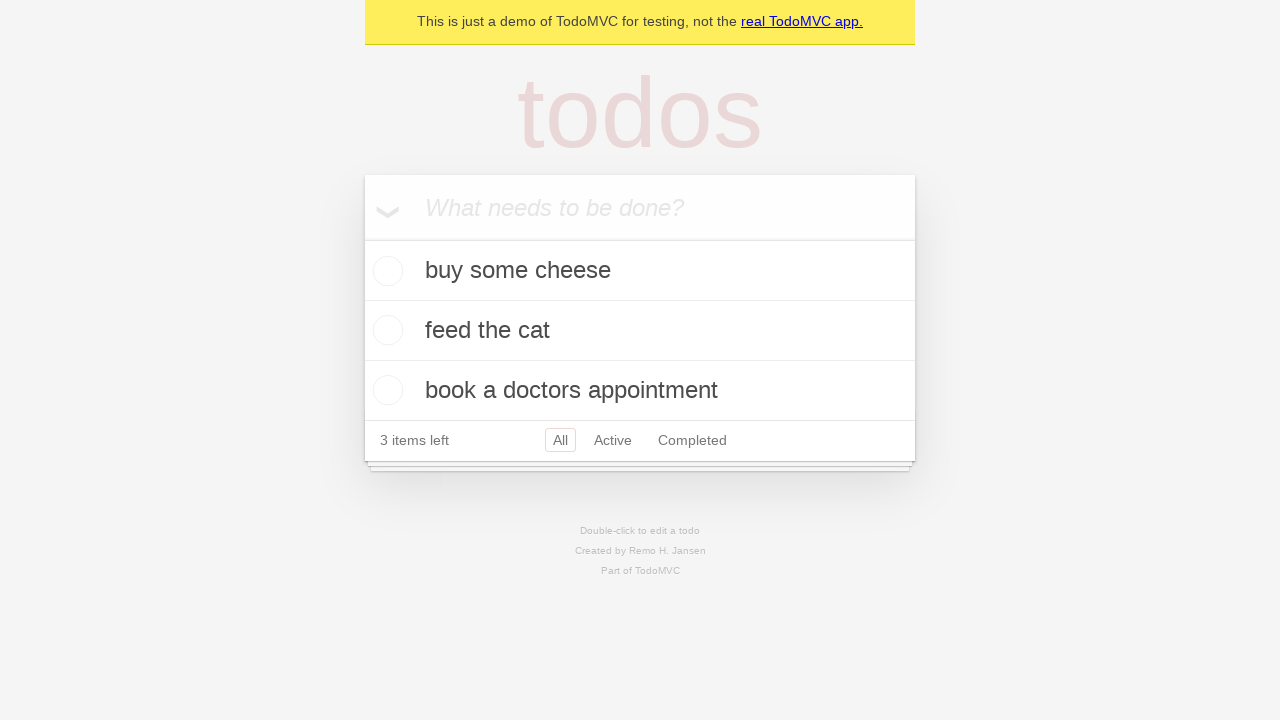

Clicked toggle-all checkbox to mark all items as completed at (362, 238) on .toggle-all
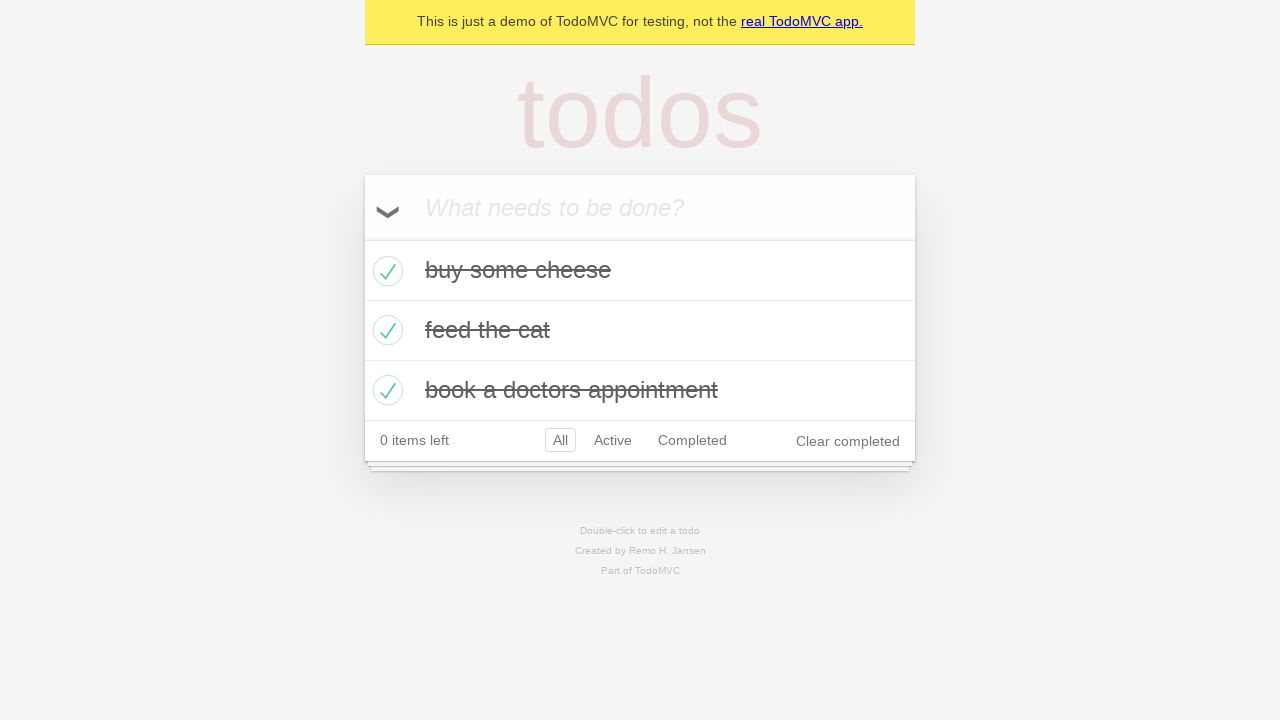

Verified all todo items are now marked as completed
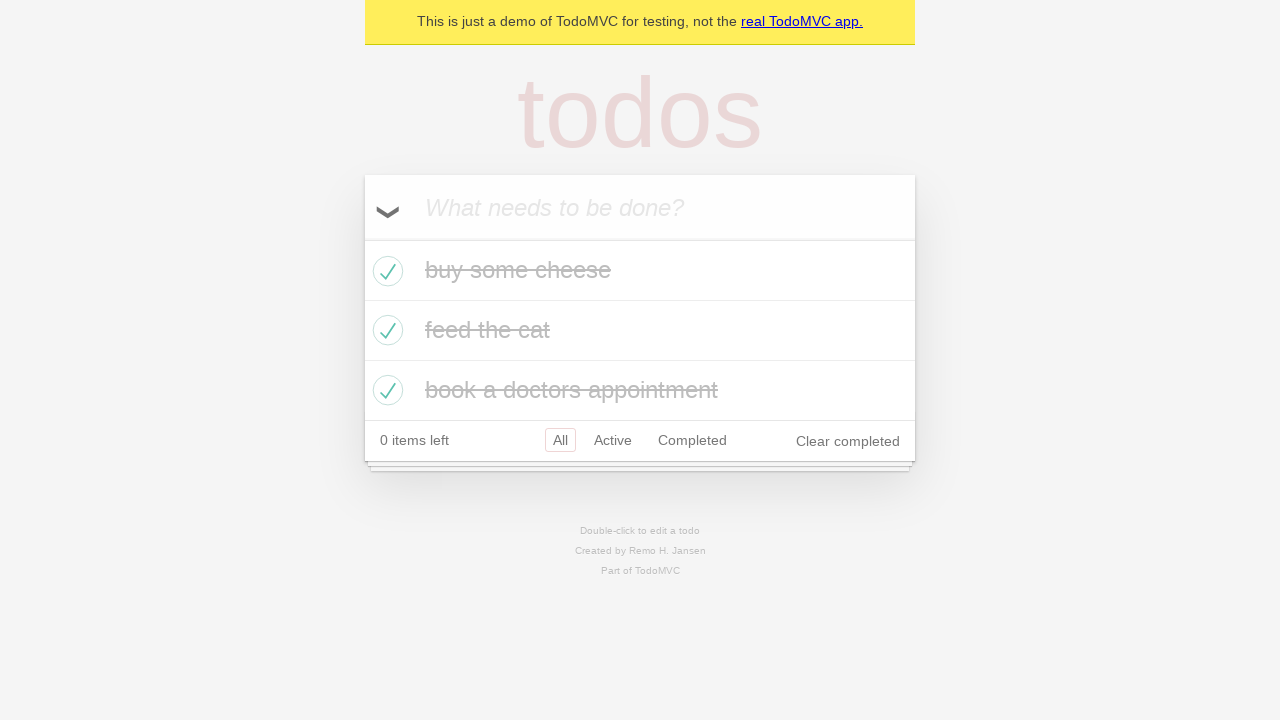

Clicked toggle-all checkbox to clear the completed state of all items at (362, 238) on .toggle-all
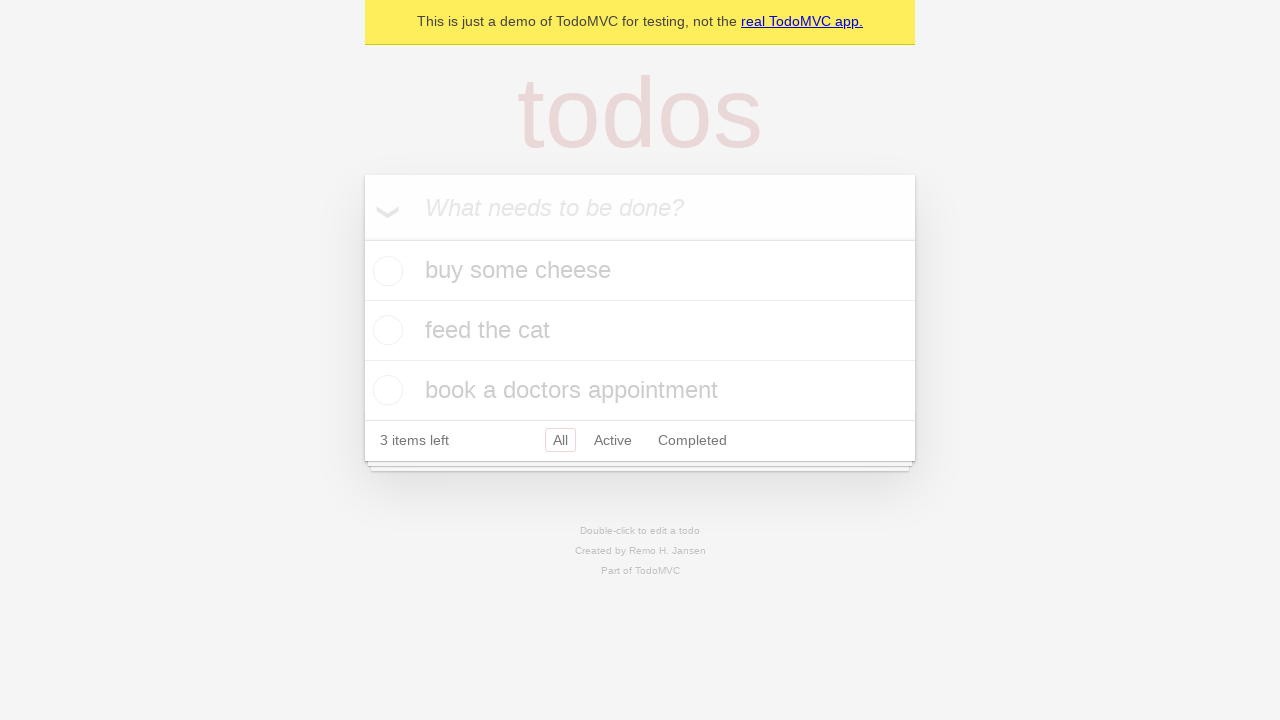

Verified all todo items no longer have the completed state
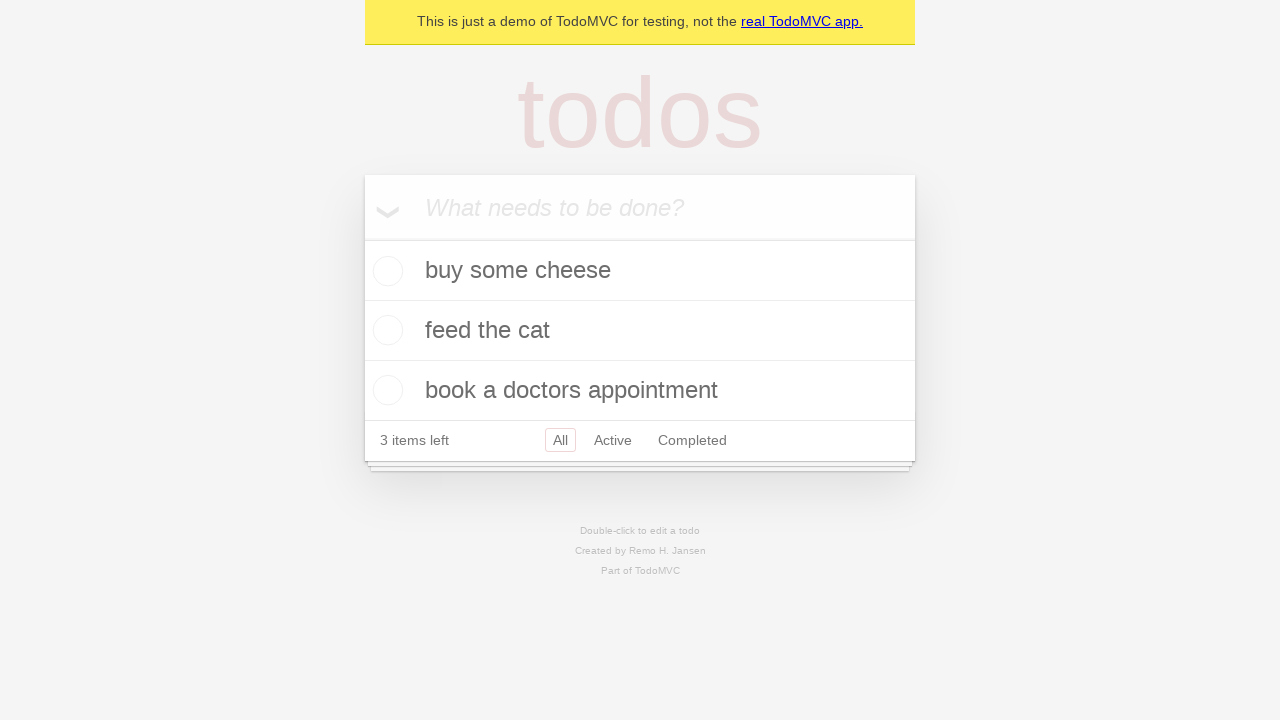

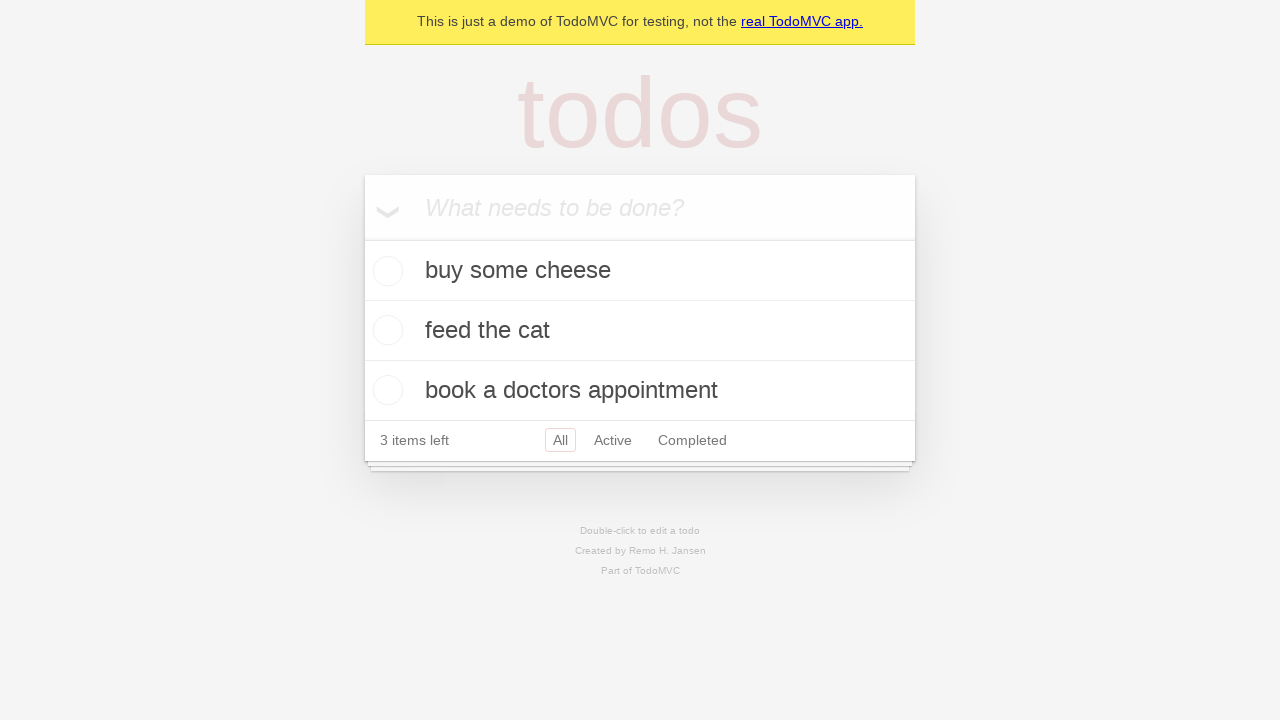